Tests that todo data persists after page reload

Starting URL: https://demo.playwright.dev/todomvc

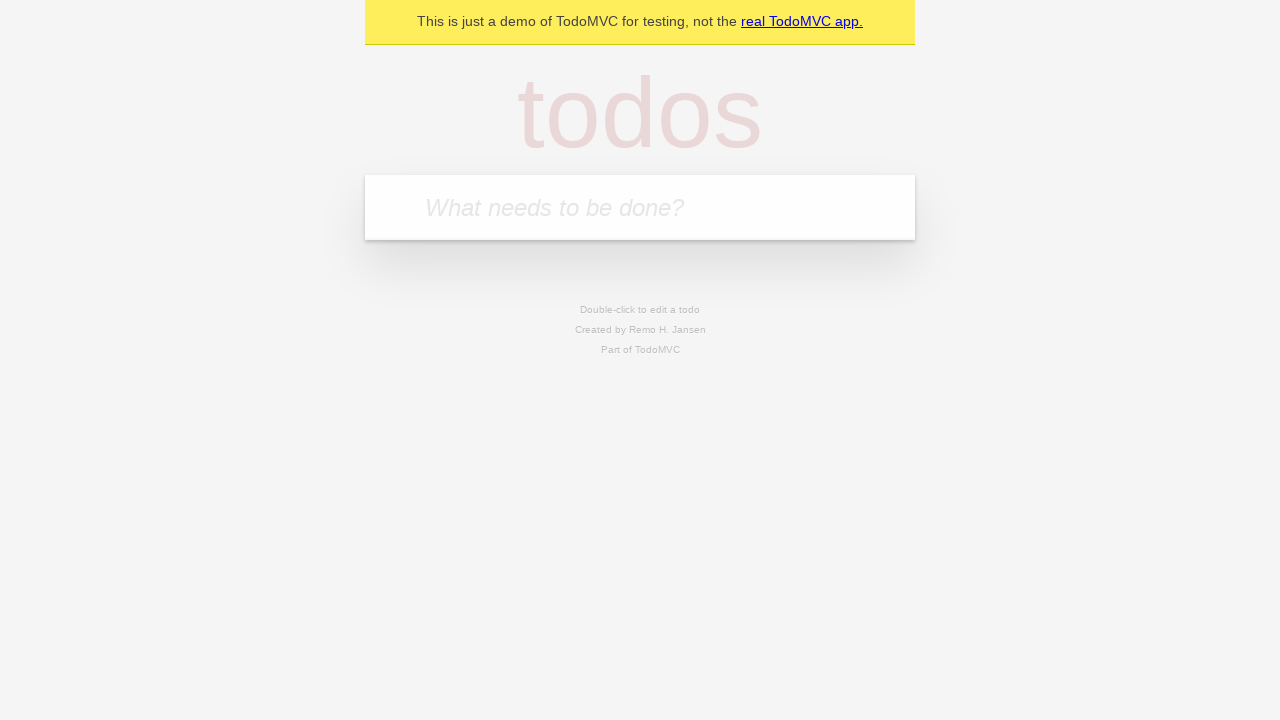

Located the todo input field
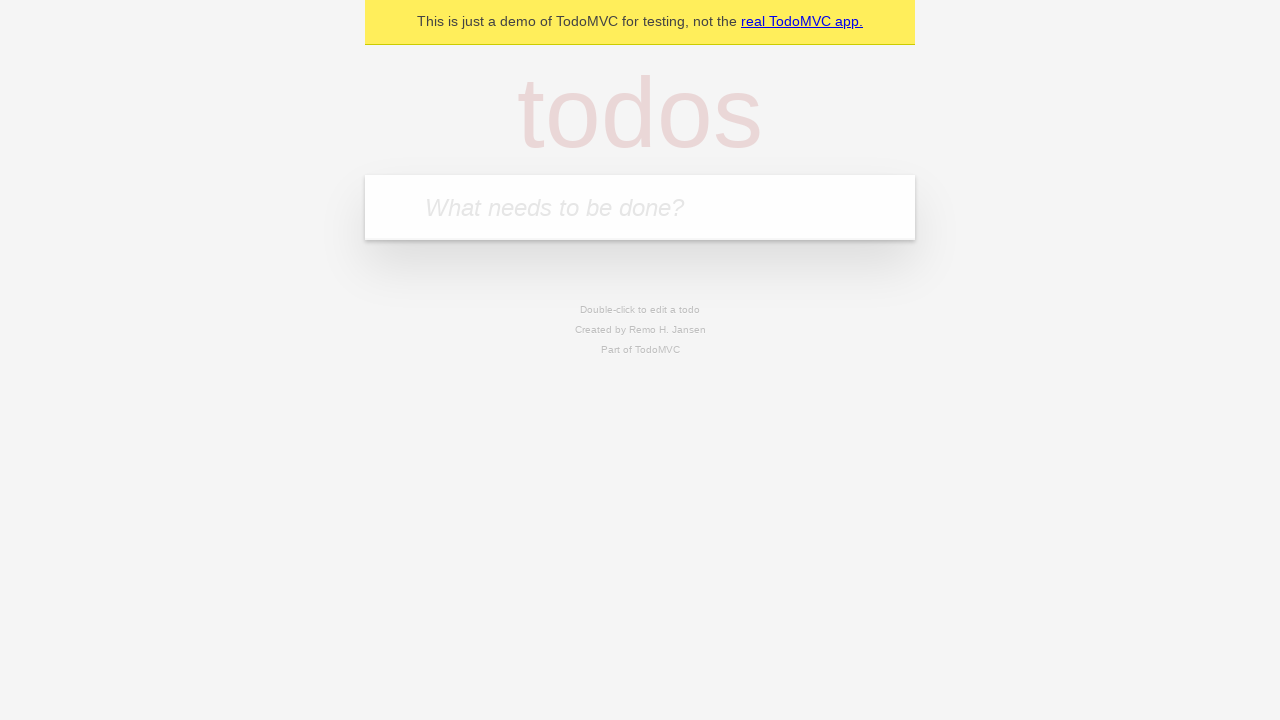

Filled first todo with 'buy some cheese' on internal:attr=[placeholder="What needs to be done?"i]
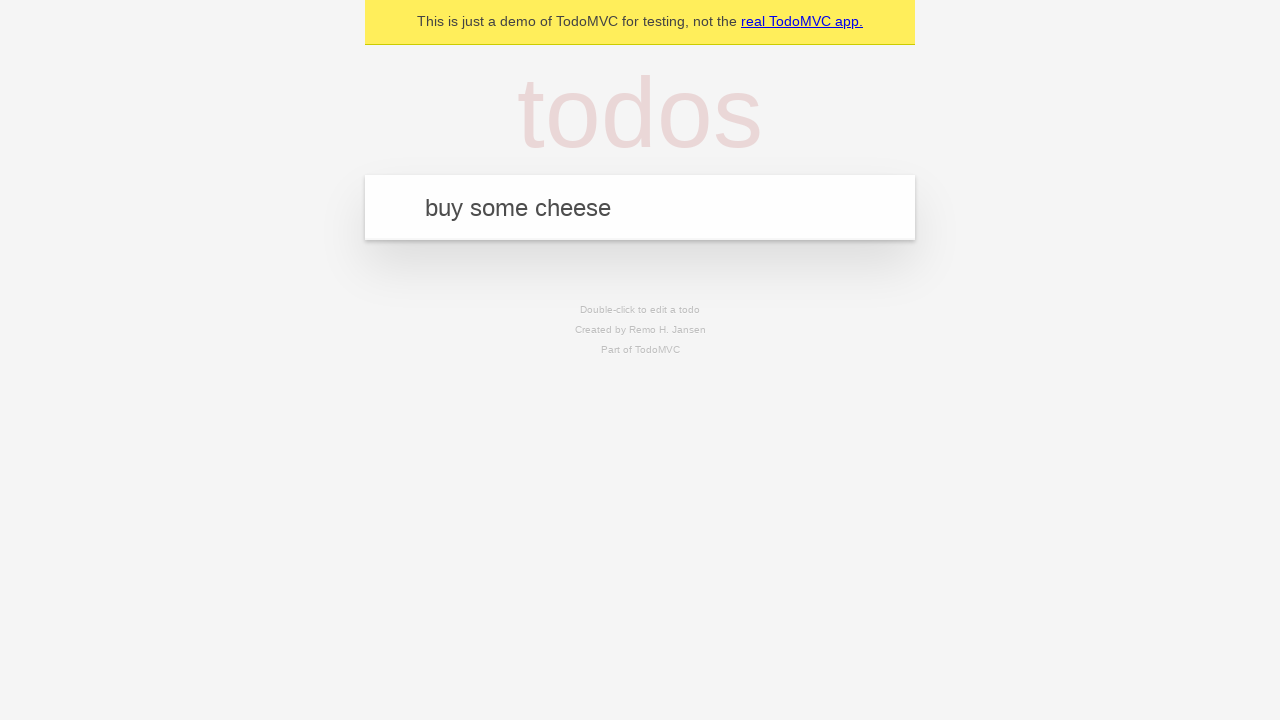

Pressed Enter to create first todo on internal:attr=[placeholder="What needs to be done?"i]
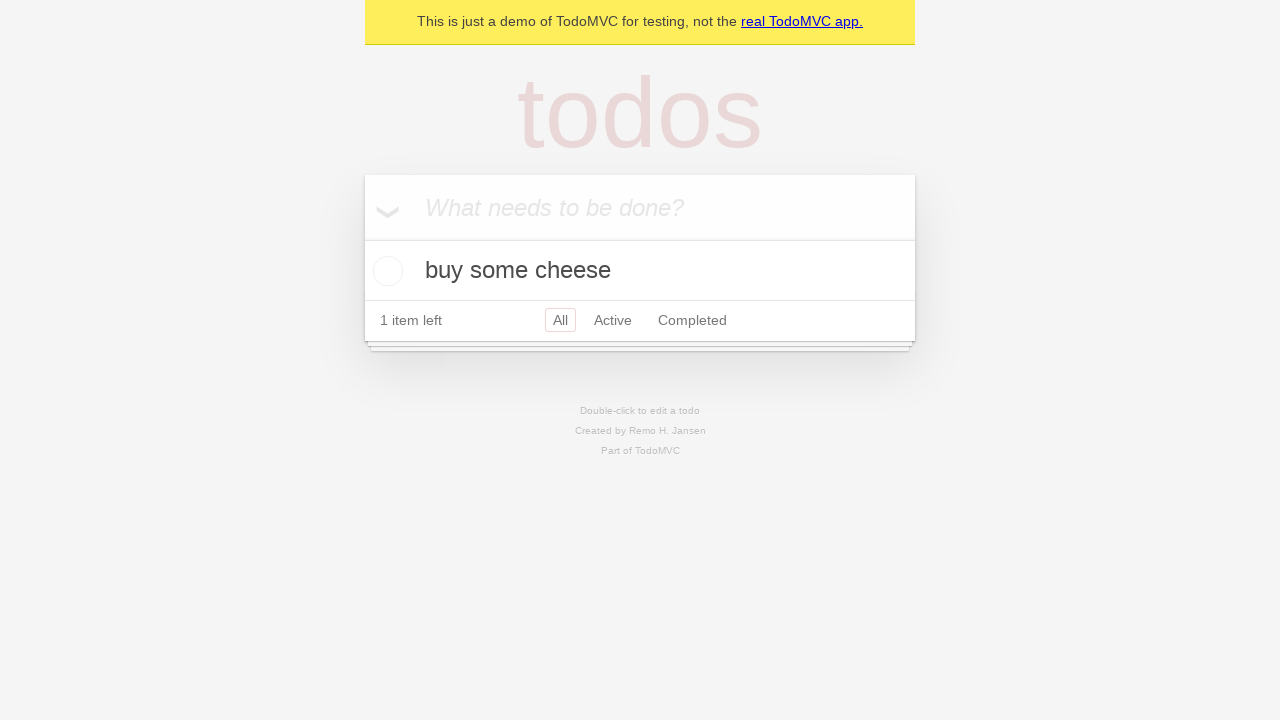

Filled second todo with 'feed the cat' on internal:attr=[placeholder="What needs to be done?"i]
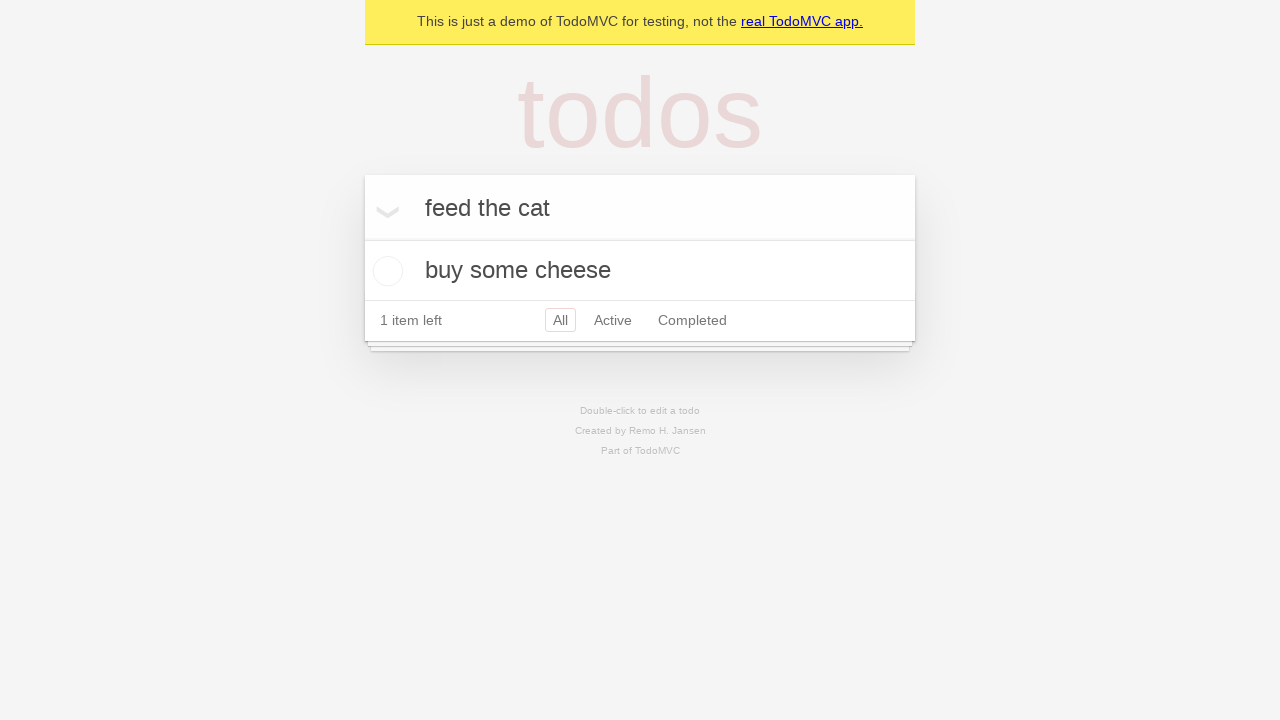

Pressed Enter to create second todo on internal:attr=[placeholder="What needs to be done?"i]
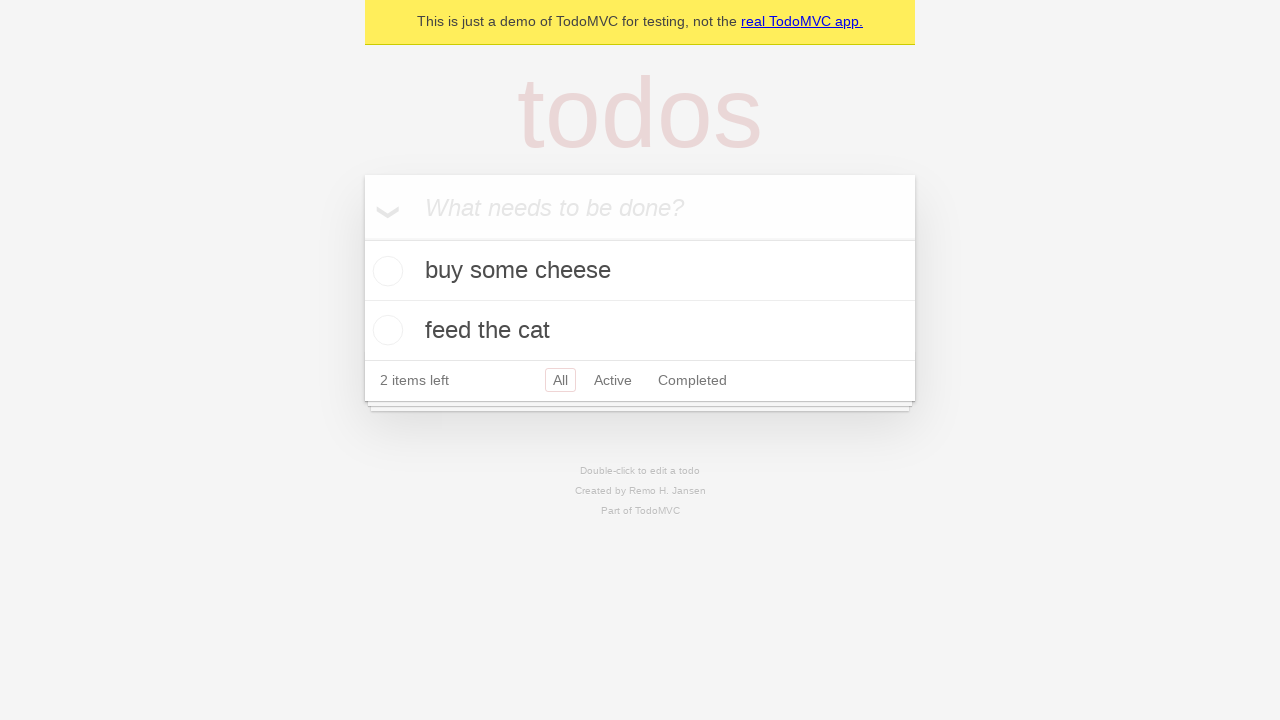

Located all todo items
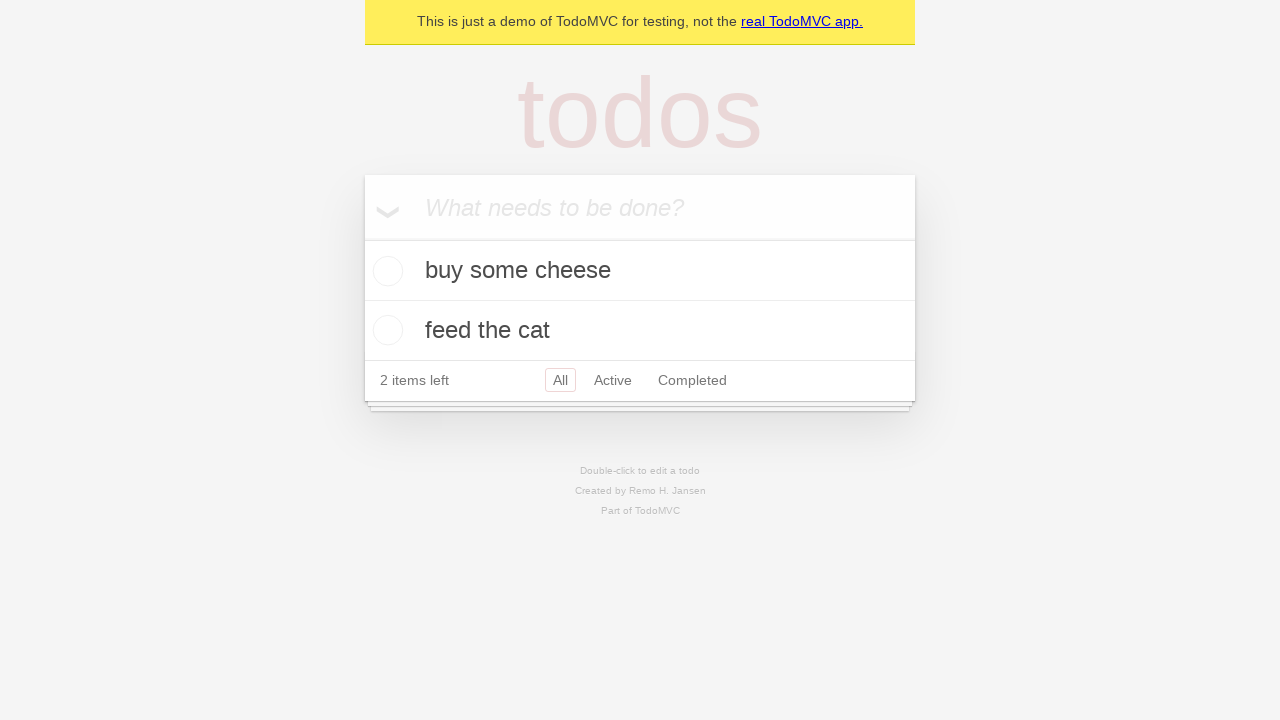

Located checkbox for first todo
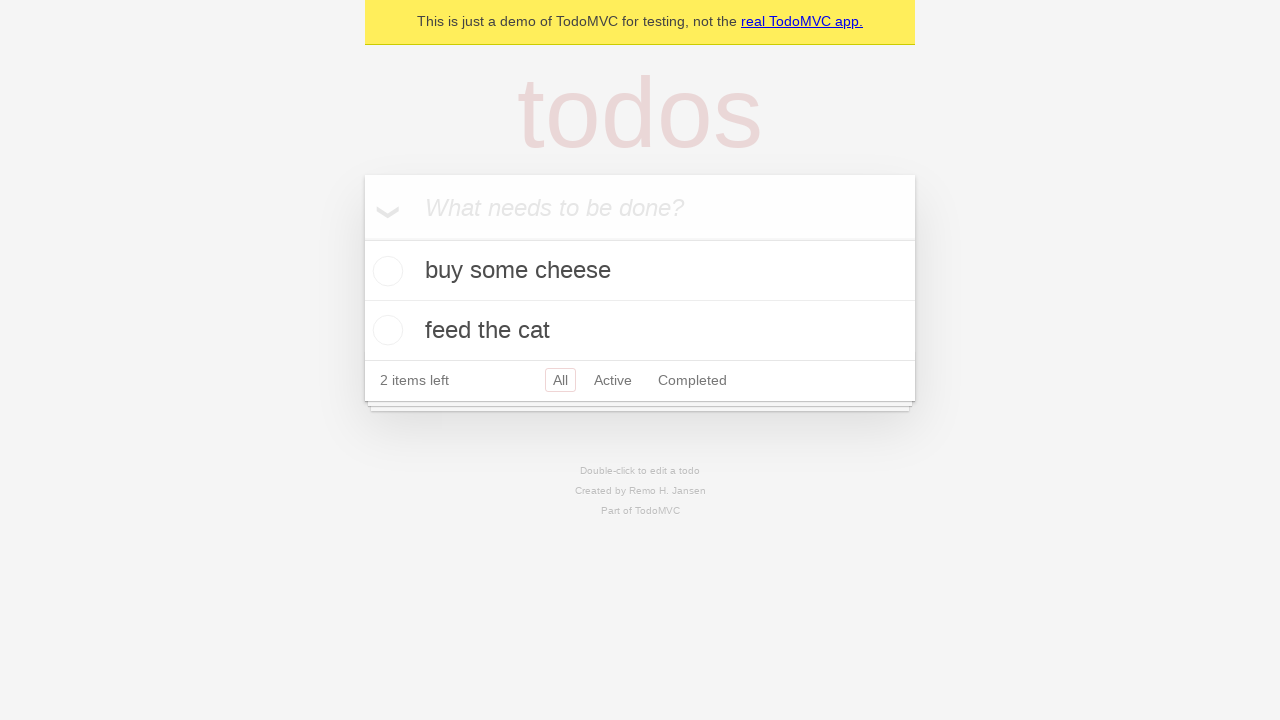

Checked the first todo to mark it complete at (385, 271) on internal:testid=[data-testid="todo-item"s] >> nth=0 >> internal:role=checkbox
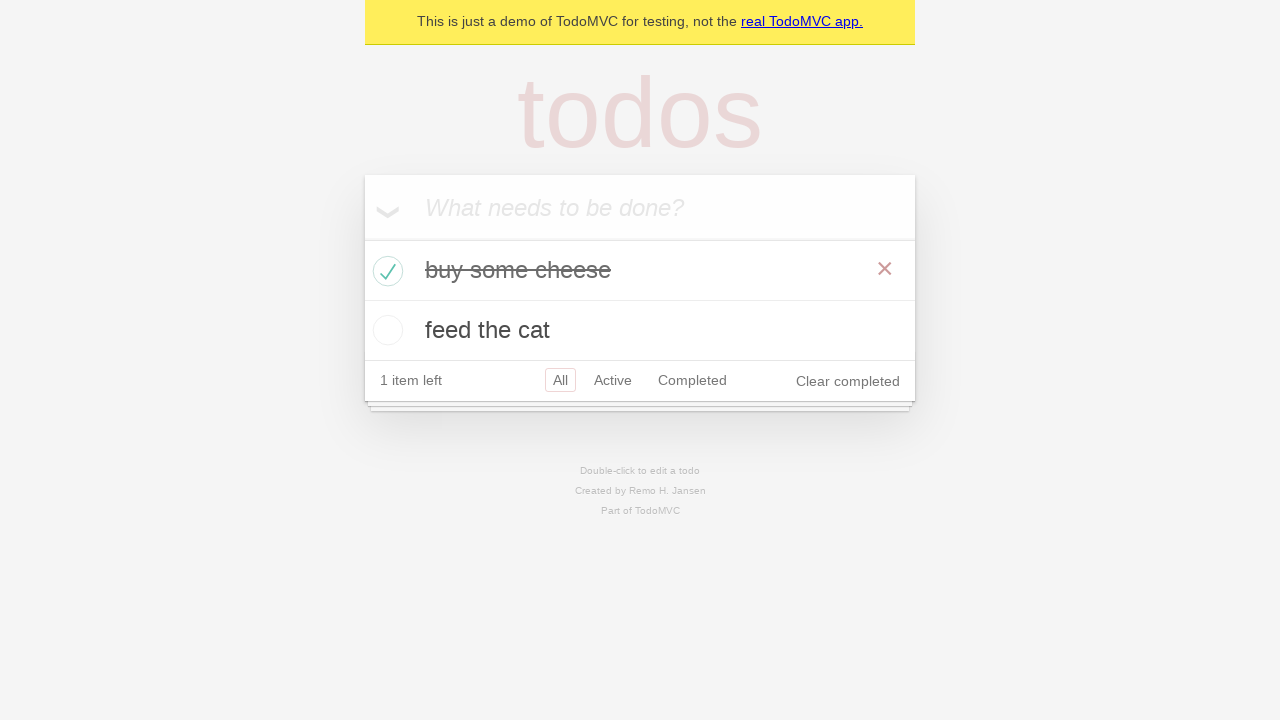

Reloaded the page to test data persistence
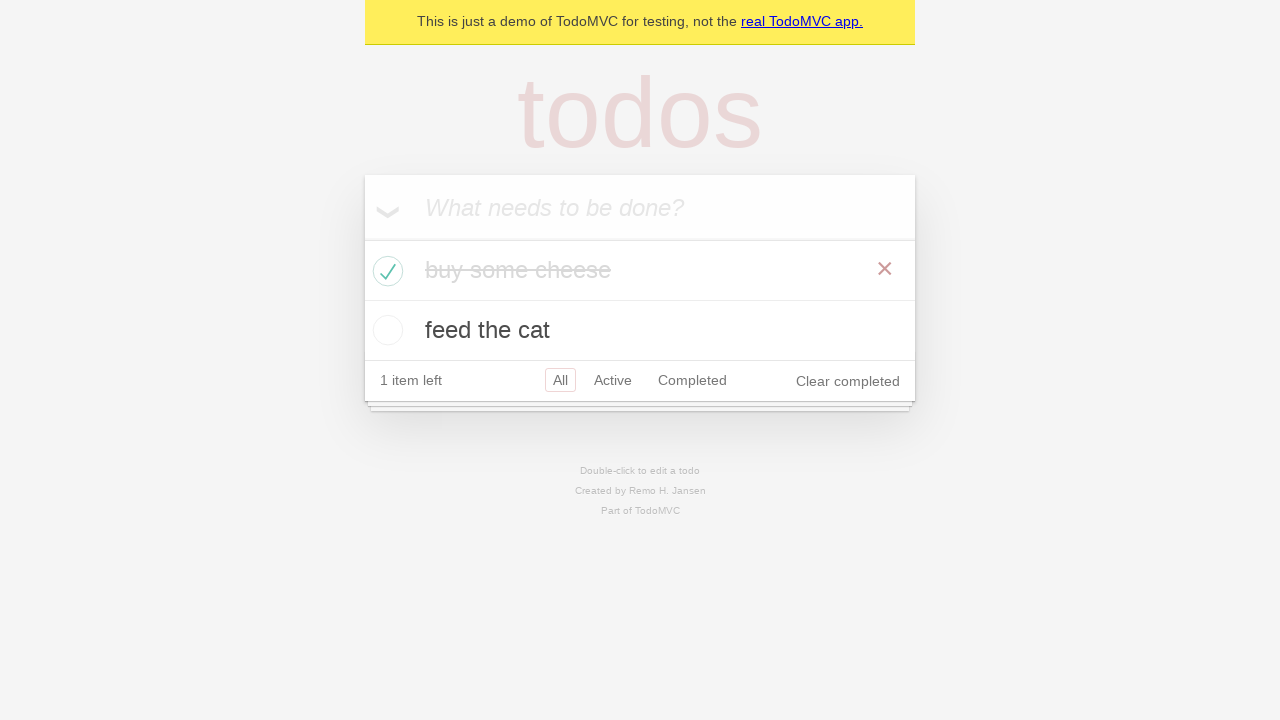

Verified todos loaded after page reload
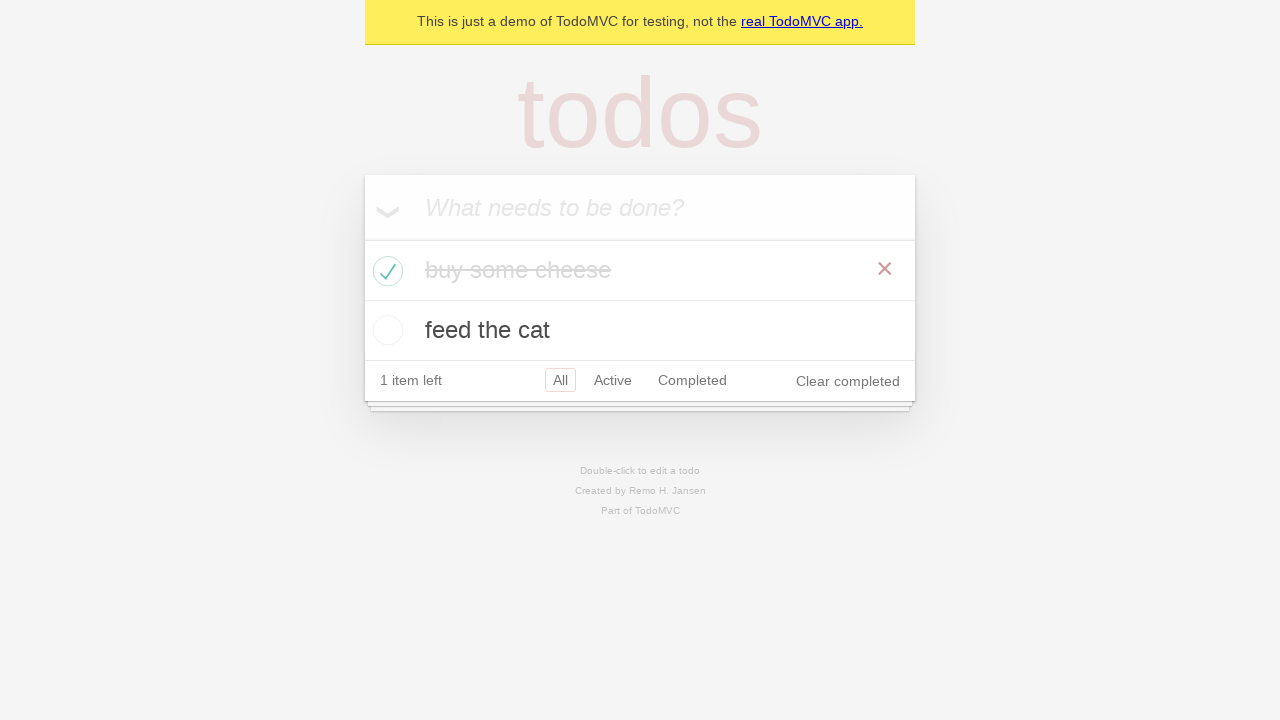

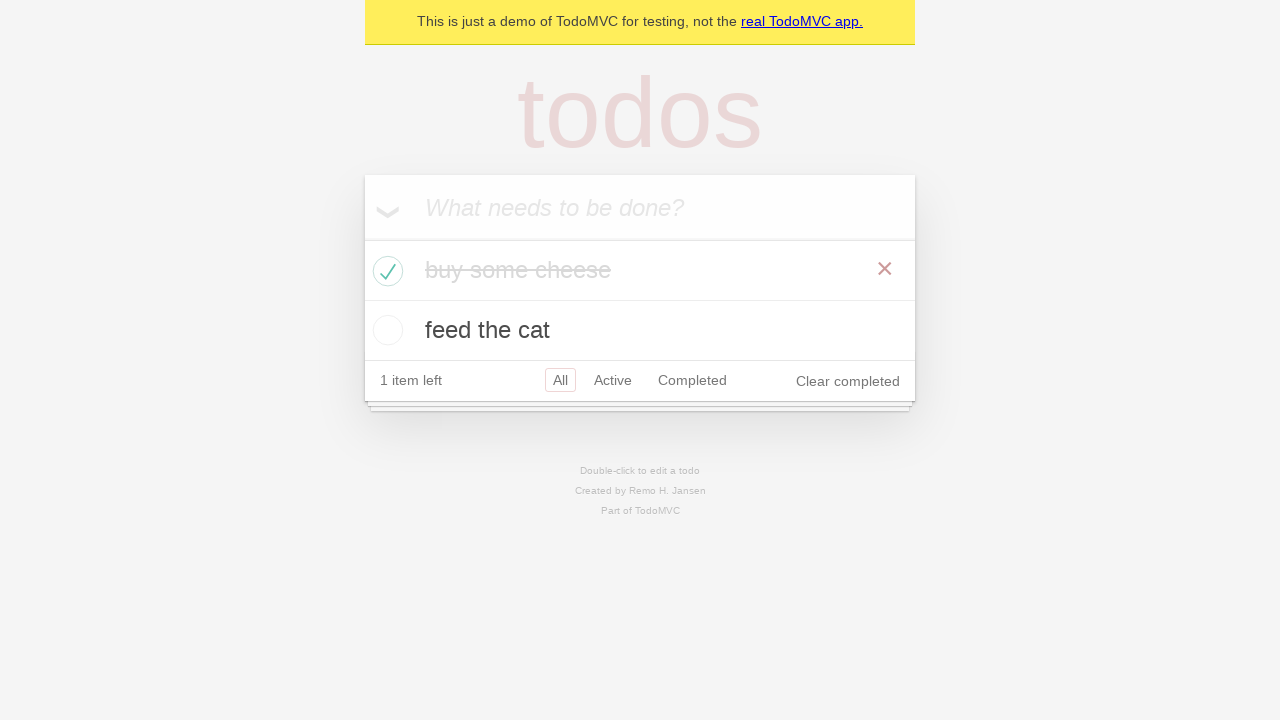